Tests the search functionality by entering "iphone" in the search box on an e-commerce website

Starting URL: https://ecommerce-playground.lambdatest.io/

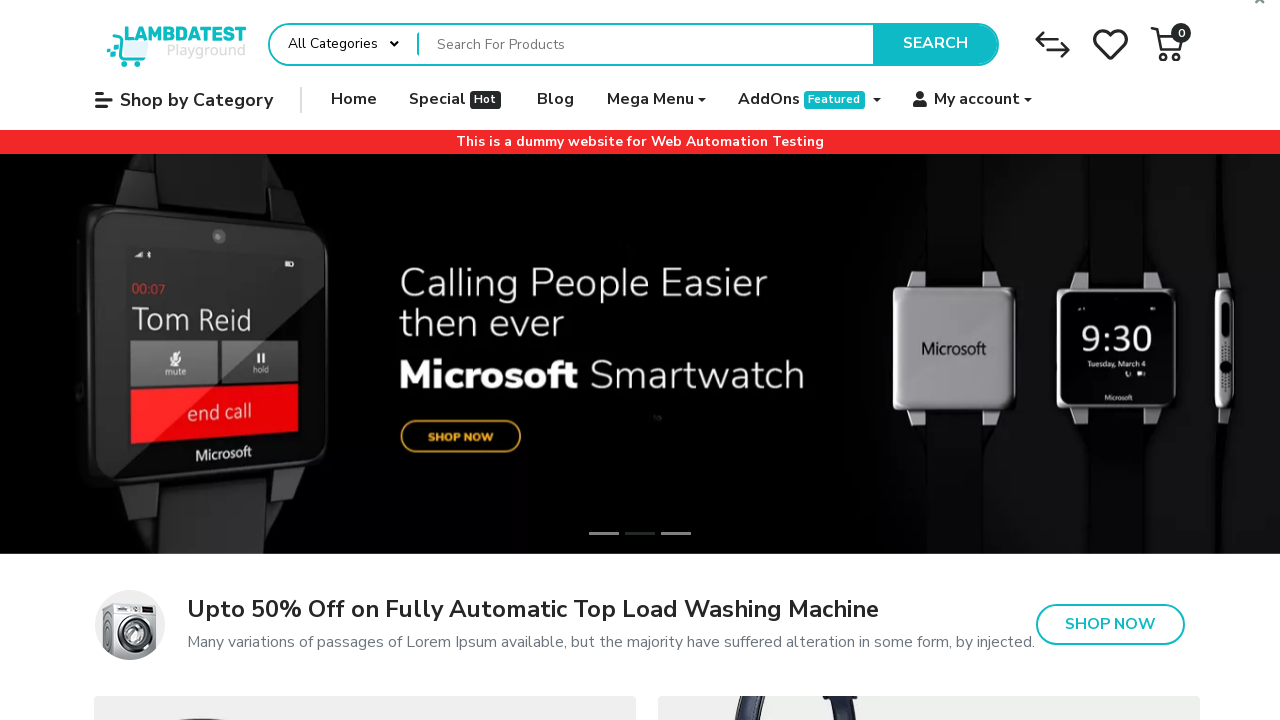

Entered 'iphone' in the search box on input[name='search']
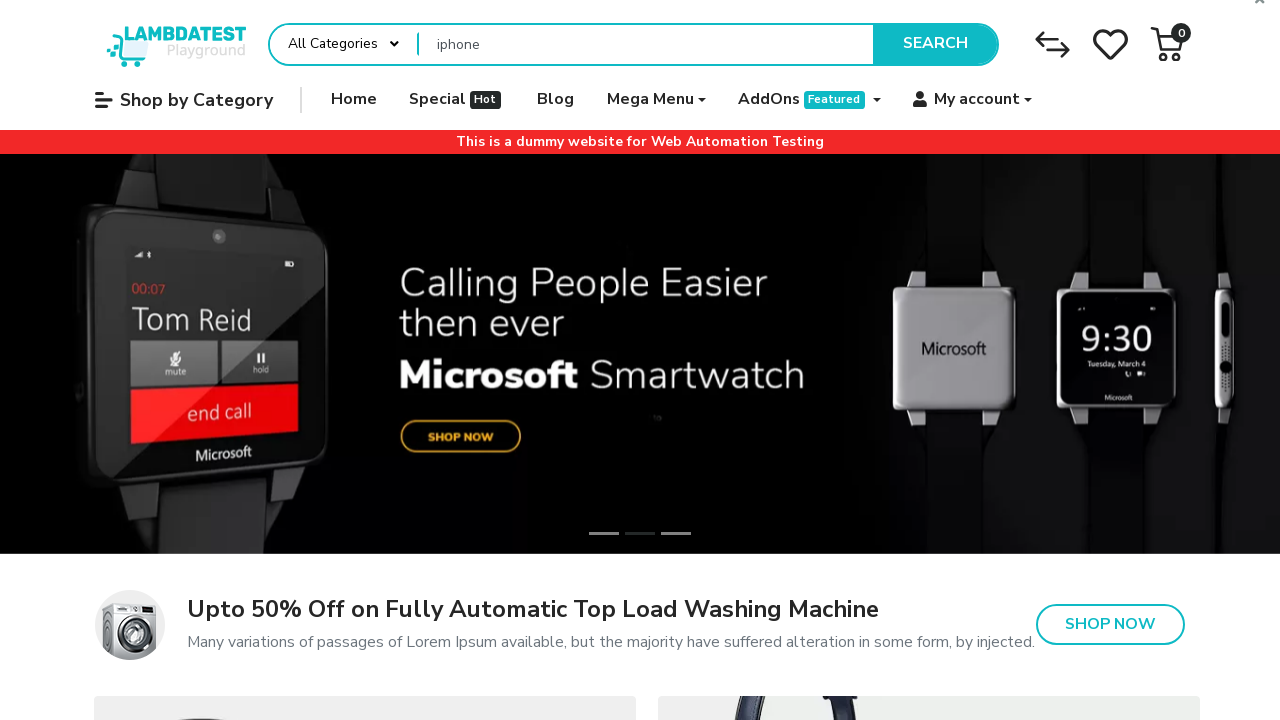

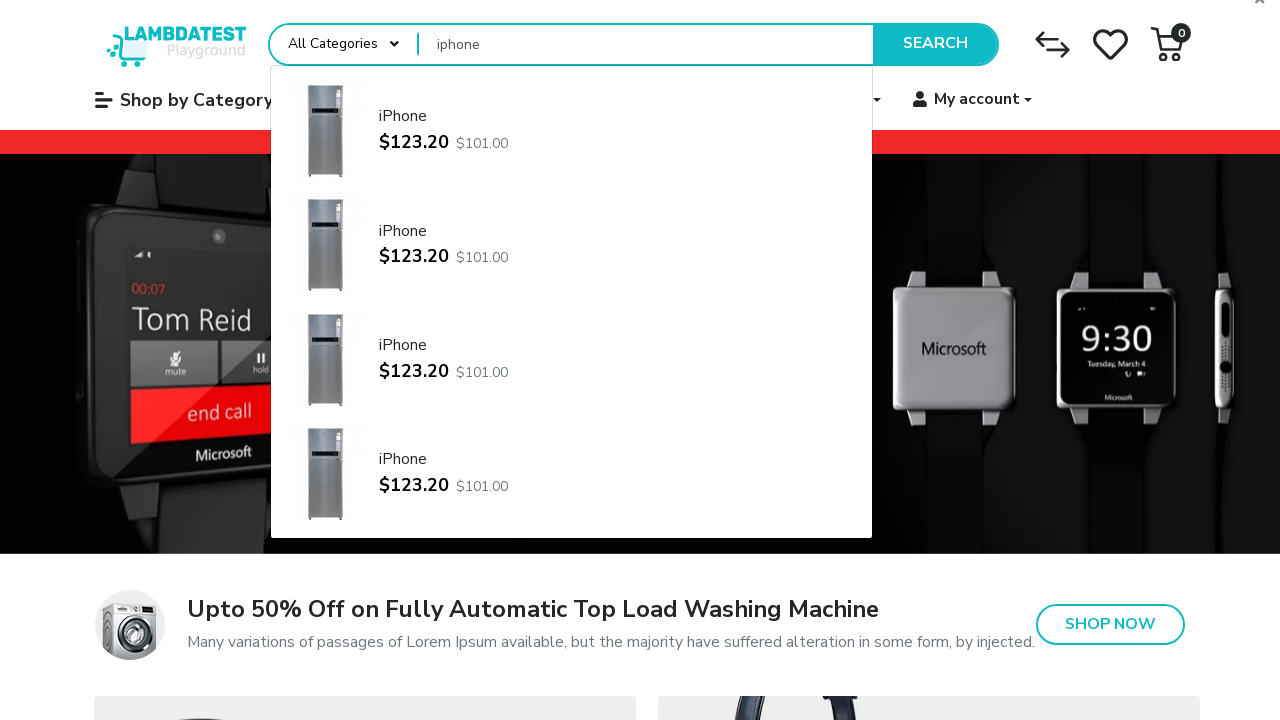